Tests e-commerce functionality by adding multiple items to cart, proceeding to checkout, and applying a promo code

Starting URL: https://rahulshettyacademy.com/seleniumPractise/

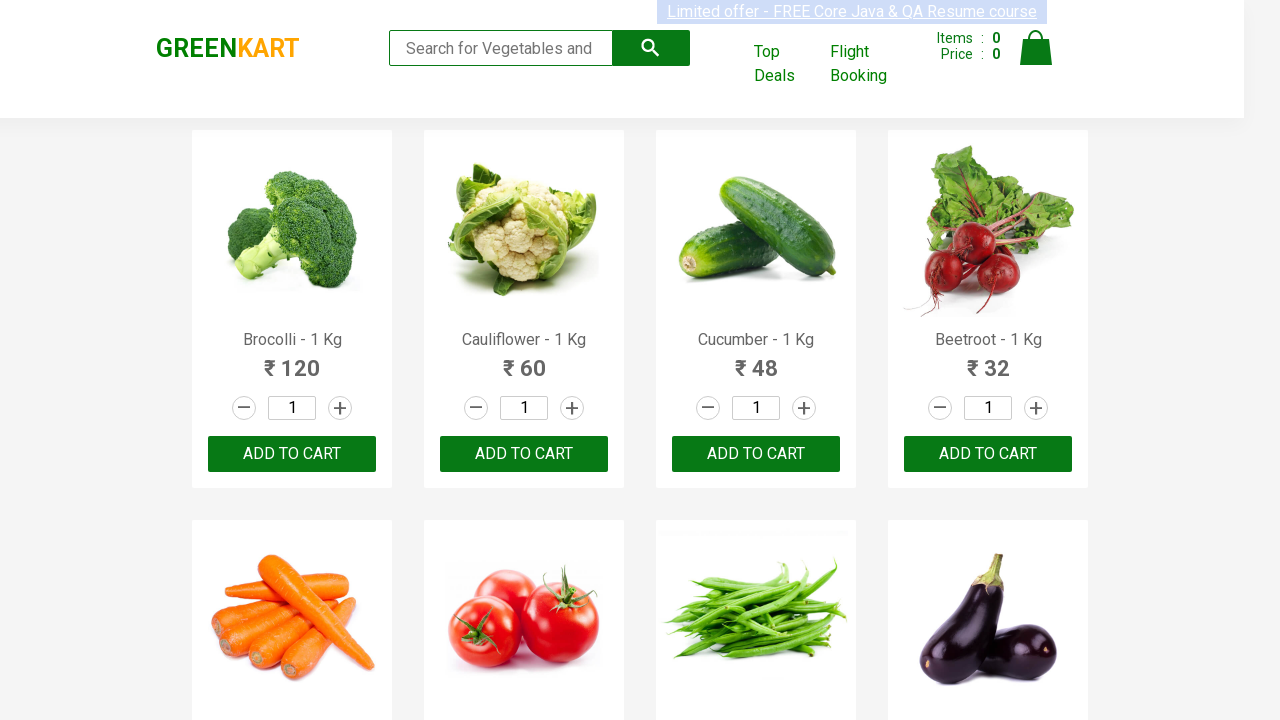

Retrieved all product name elements from page
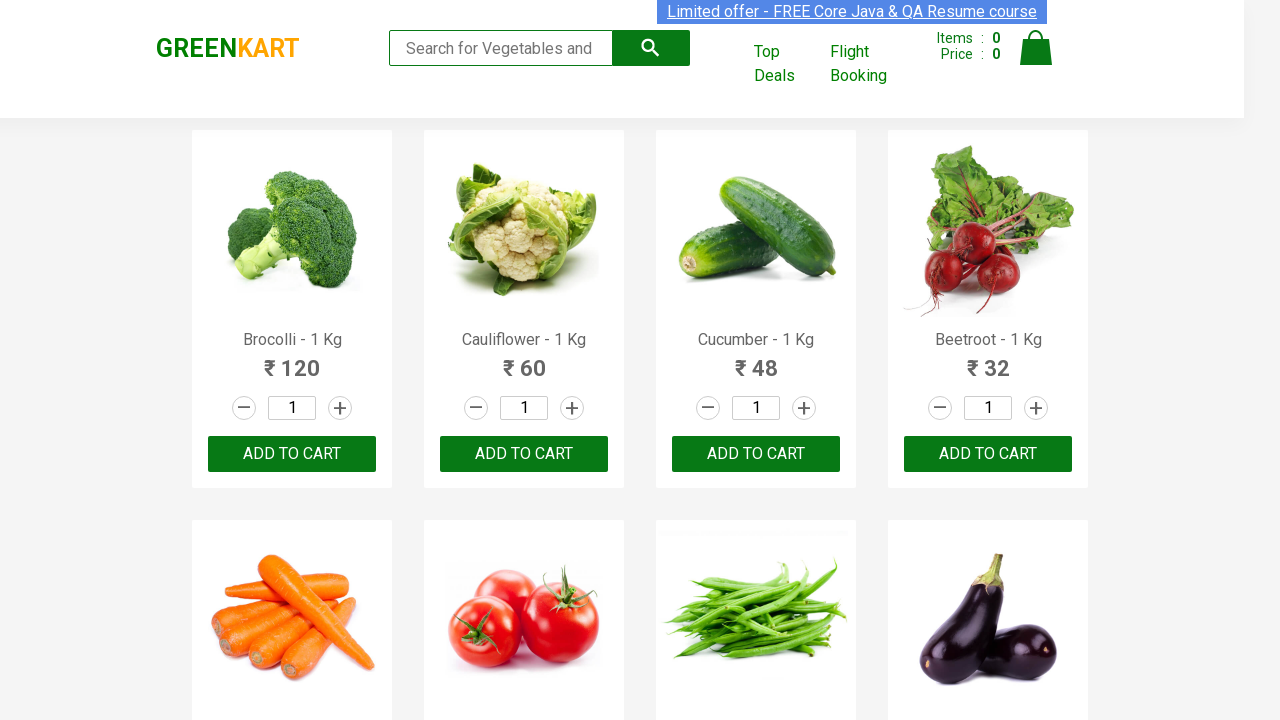

Extracted text content from product element: Brocolli - 1 Kg
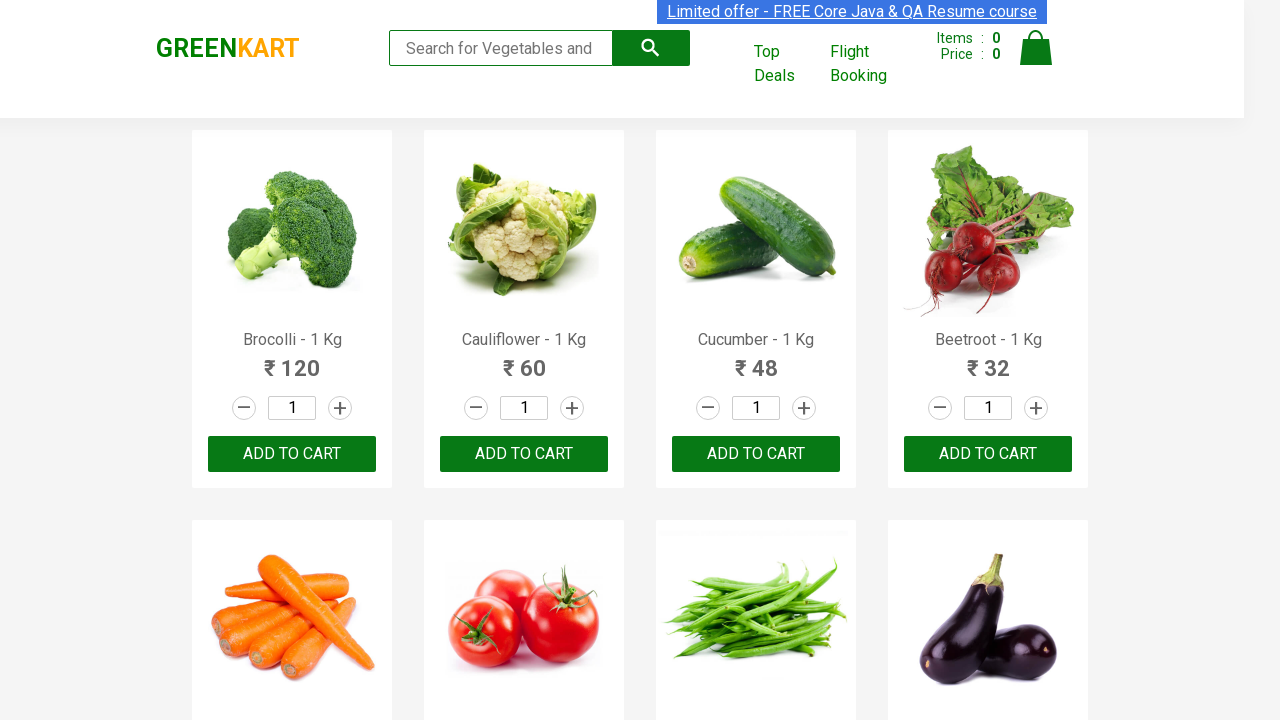

Retrieved all ADD TO CART buttons
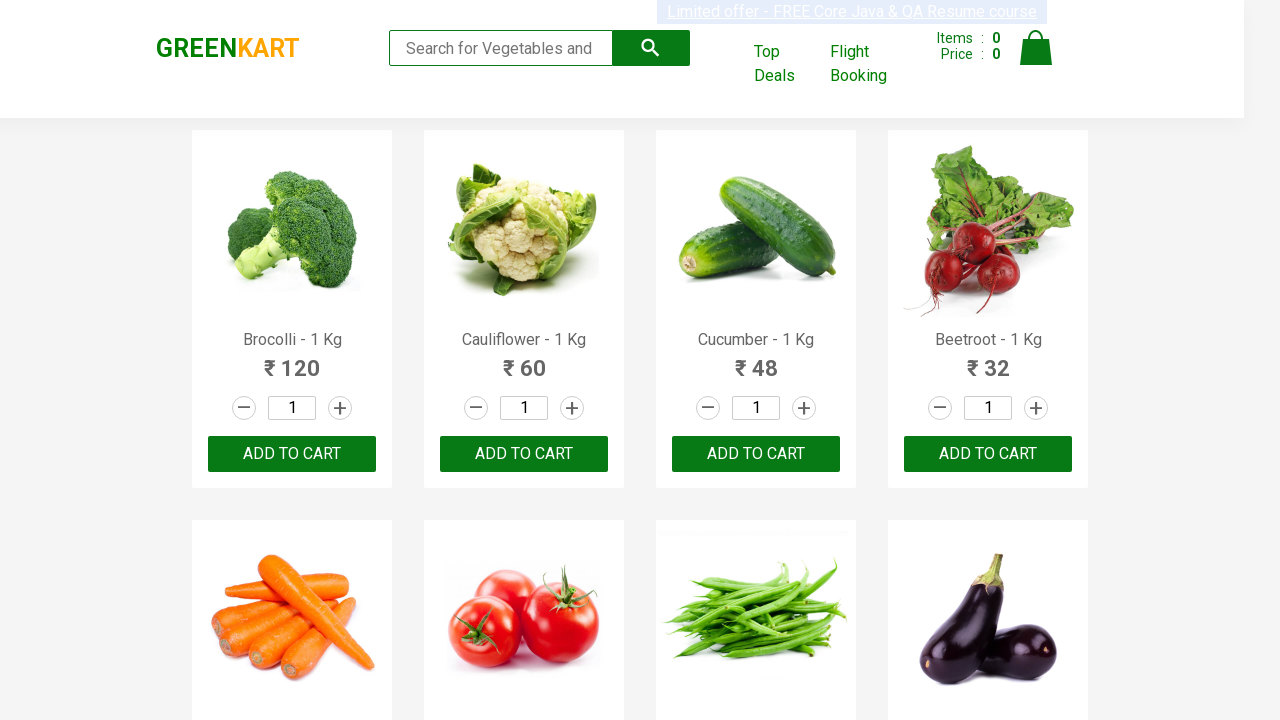

Clicked ADD TO CART button for Brocolli
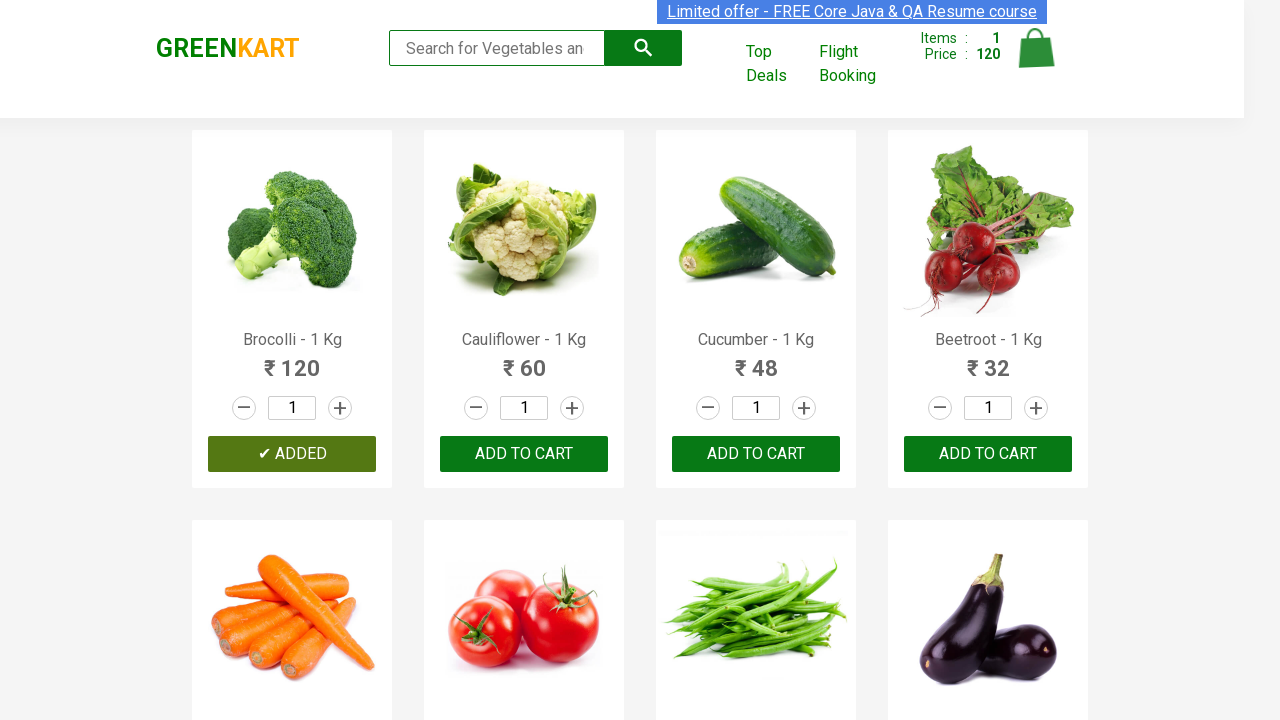

Extracted text content from product element: Cauliflower - 1 Kg
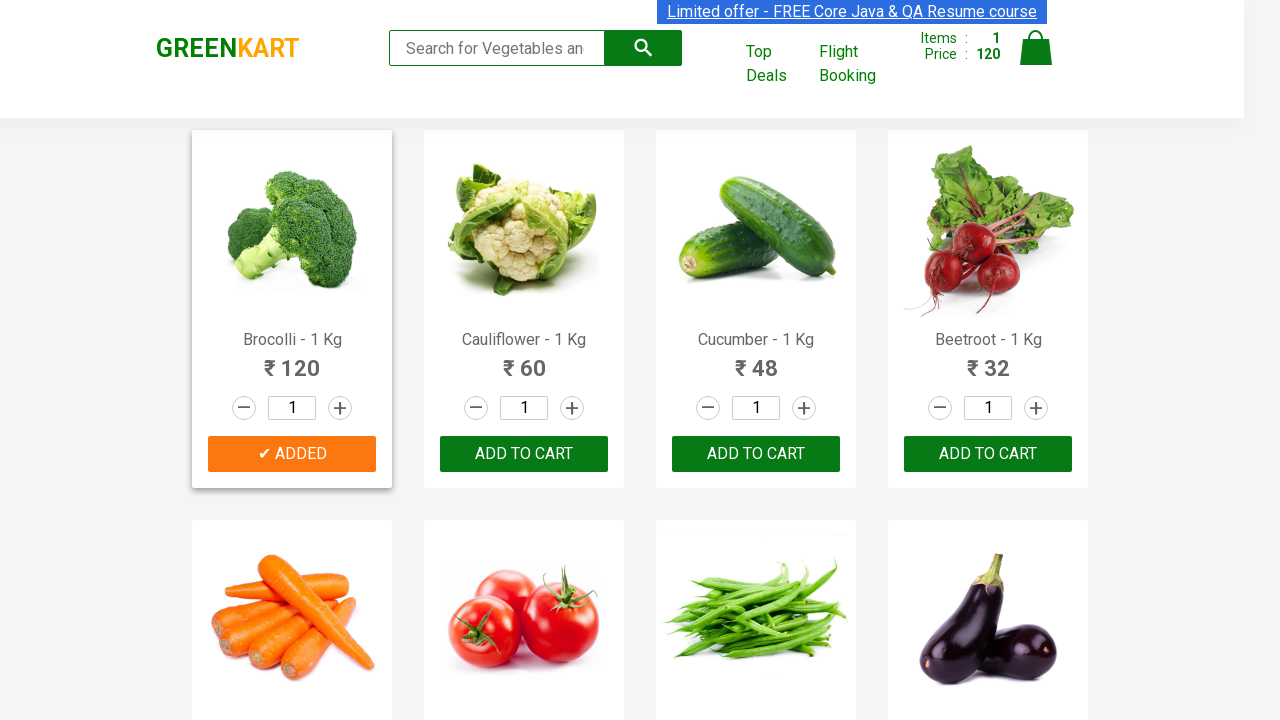

Extracted text content from product element: Cucumber - 1 Kg
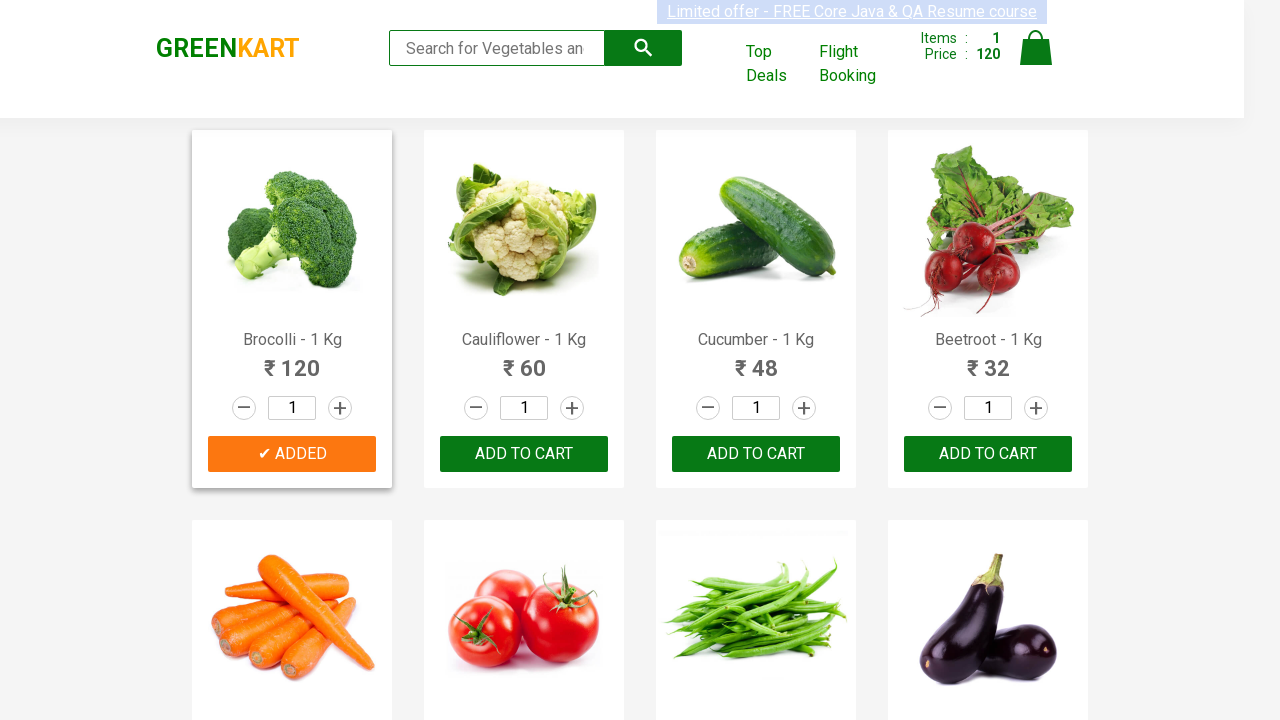

Retrieved all ADD TO CART buttons
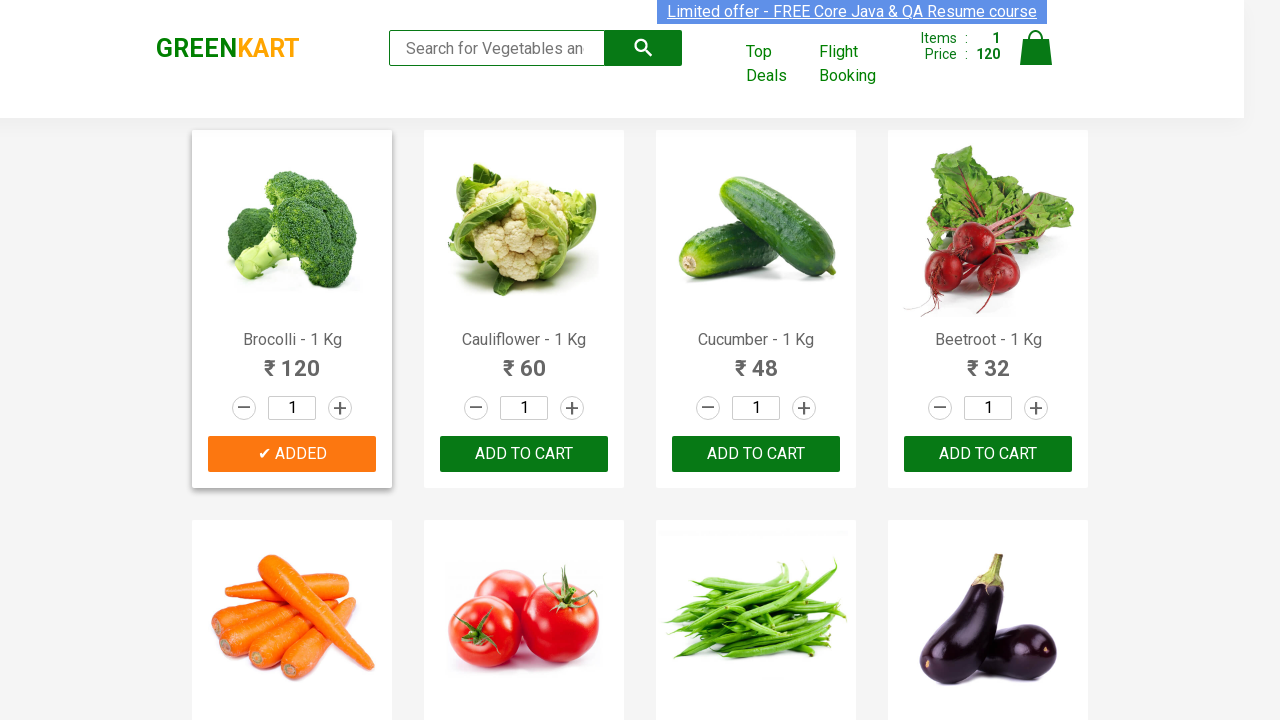

Clicked ADD TO CART button for Cucumber
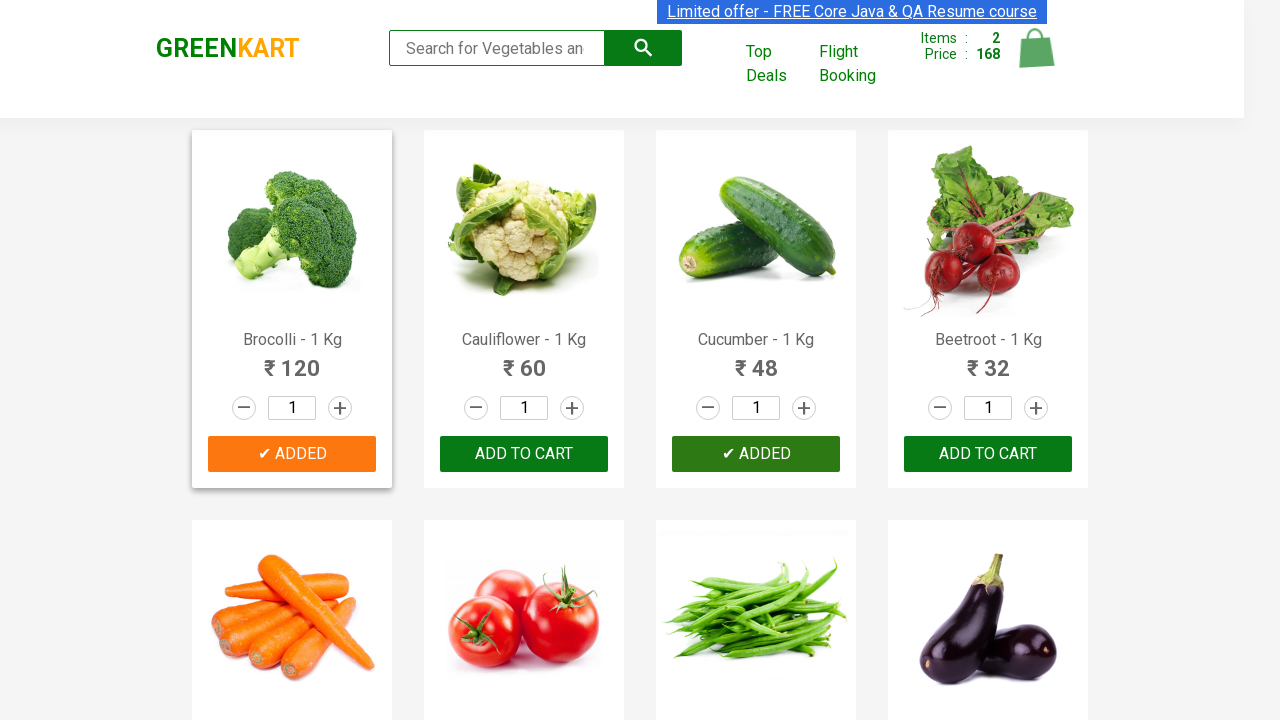

Extracted text content from product element: Beetroot - 1 Kg
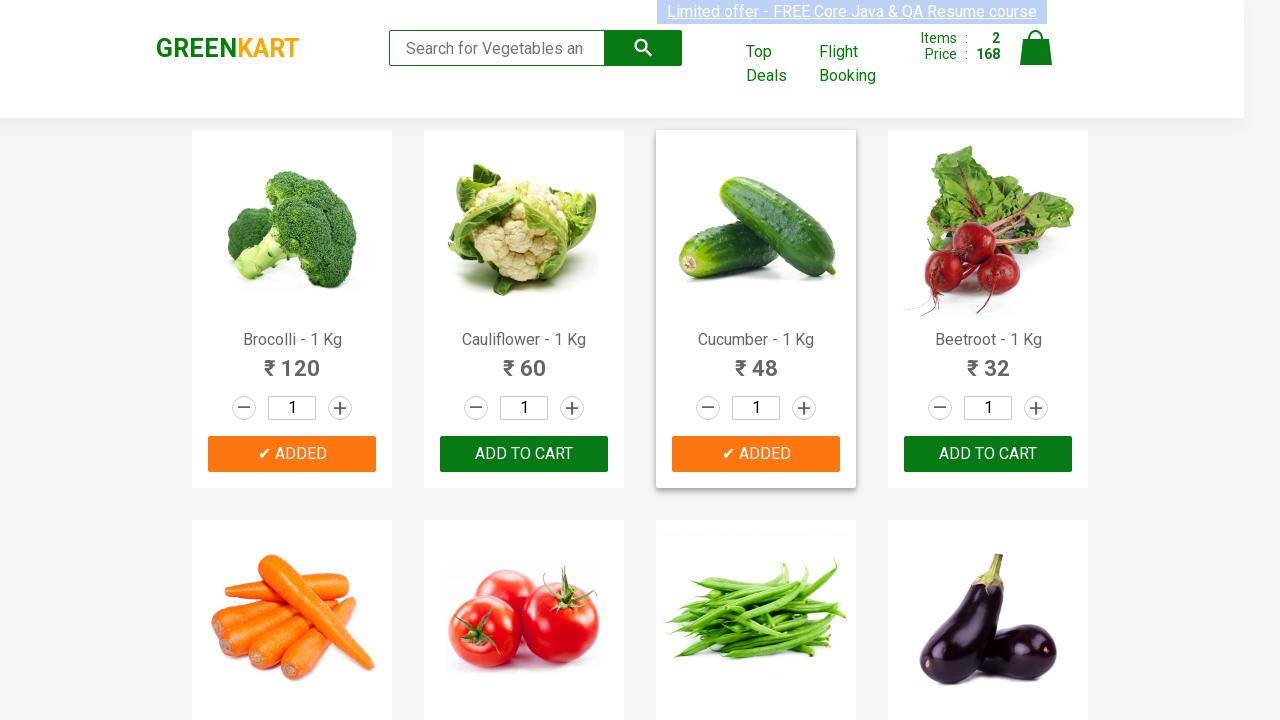

Retrieved all ADD TO CART buttons
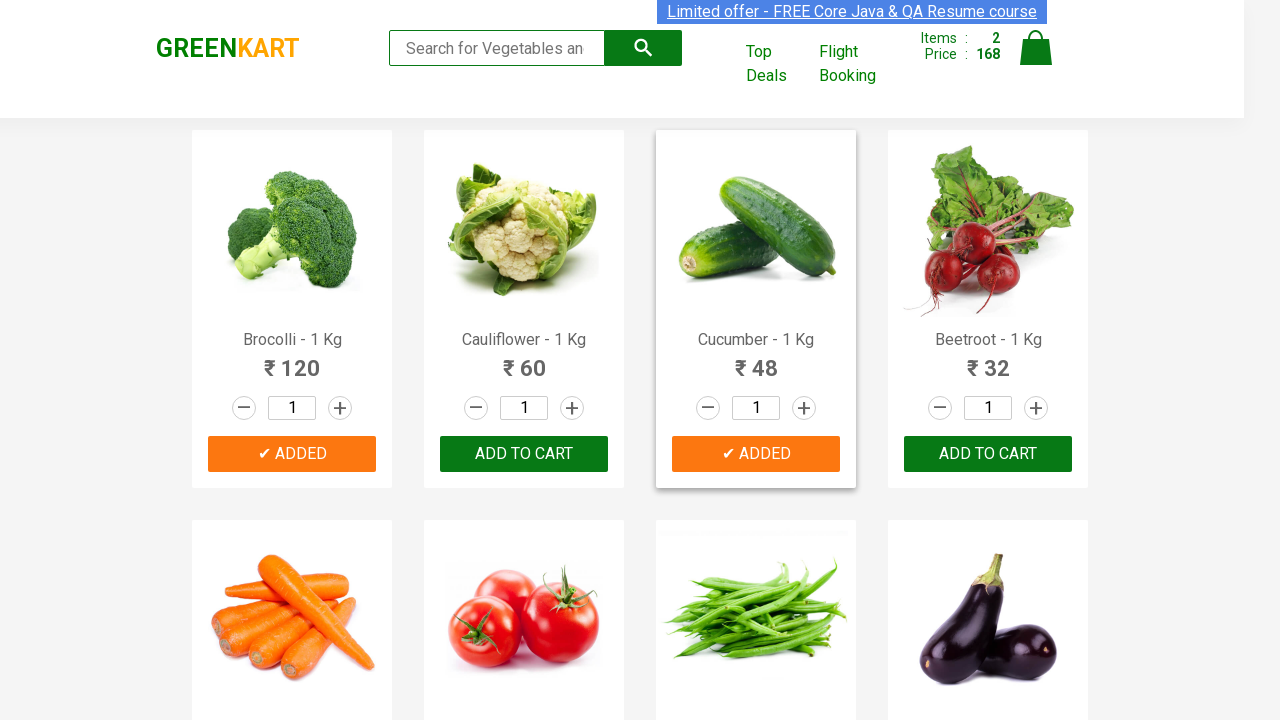

Clicked ADD TO CART button for Beetroot
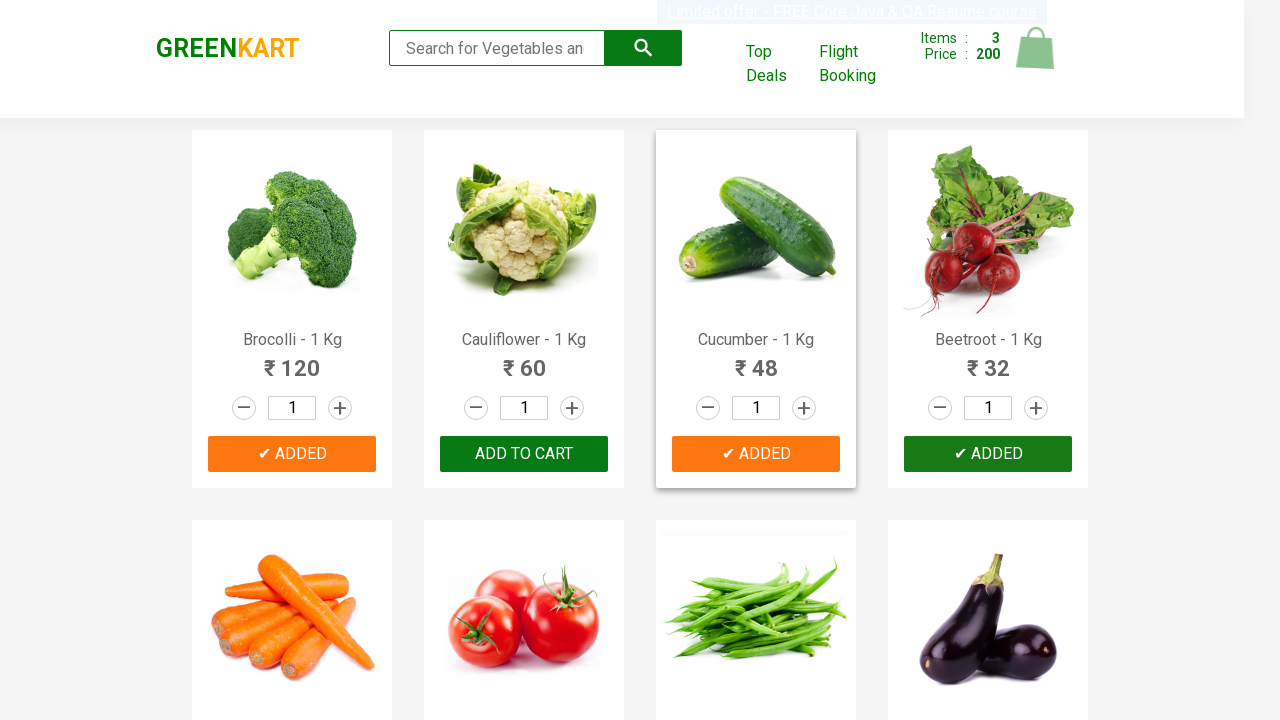

Extracted text content from product element: Carrot - 1 Kg
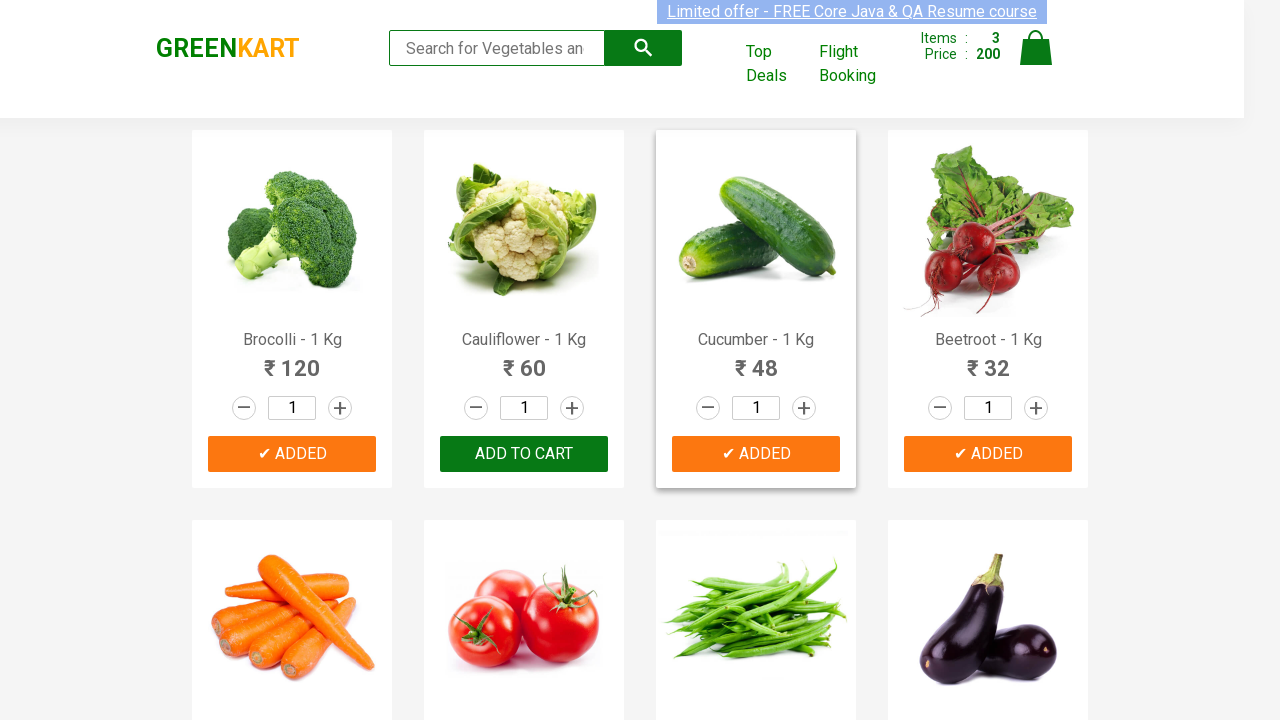

Retrieved all ADD TO CART buttons
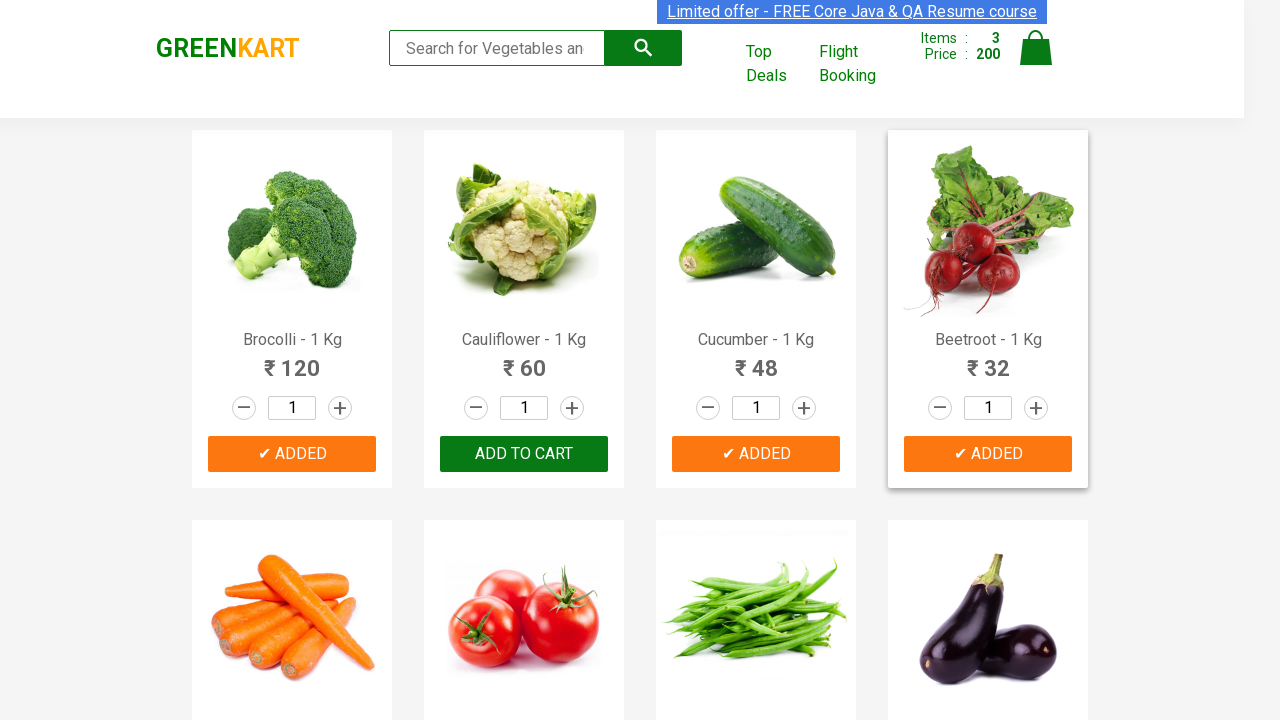

Clicked ADD TO CART button for Carrot
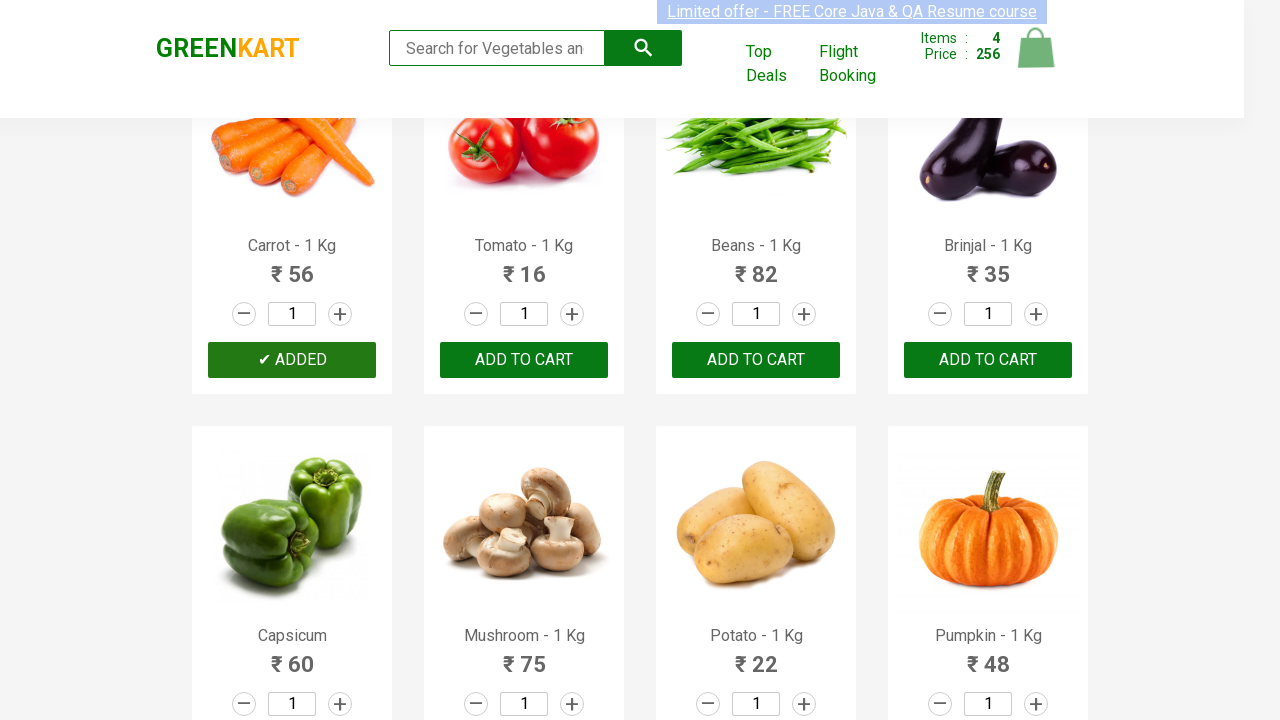

Clicked on cart icon to view cart at (1036, 48) on img[alt='Cart']
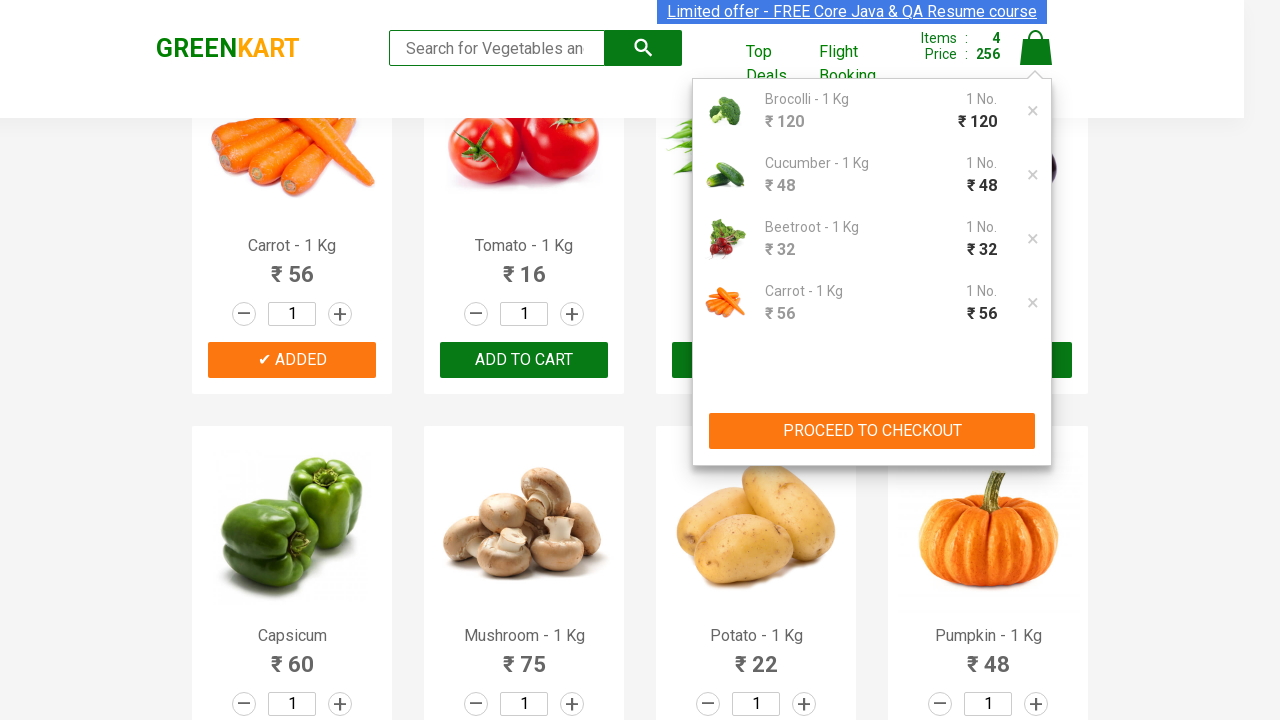

Clicked PROCEED TO CHECKOUT button at (872, 431) on xpath=//button[text()='PROCEED TO CHECKOUT']
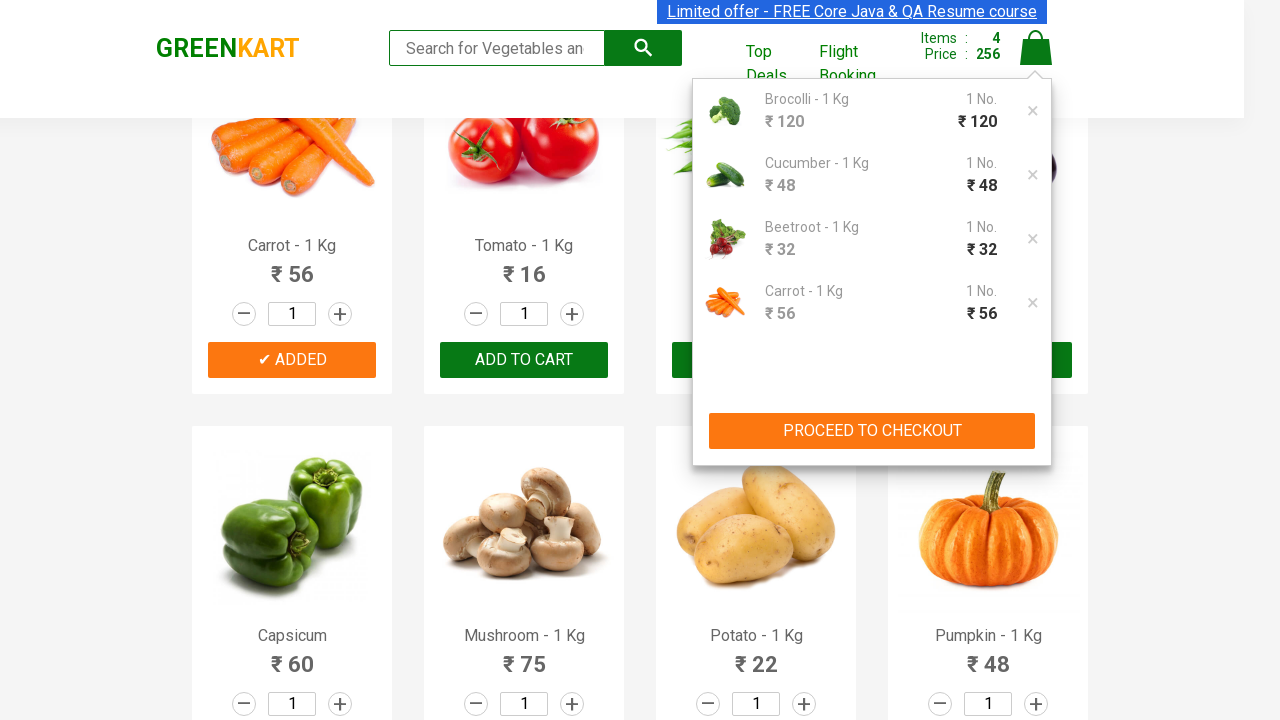

Promo code input field loaded
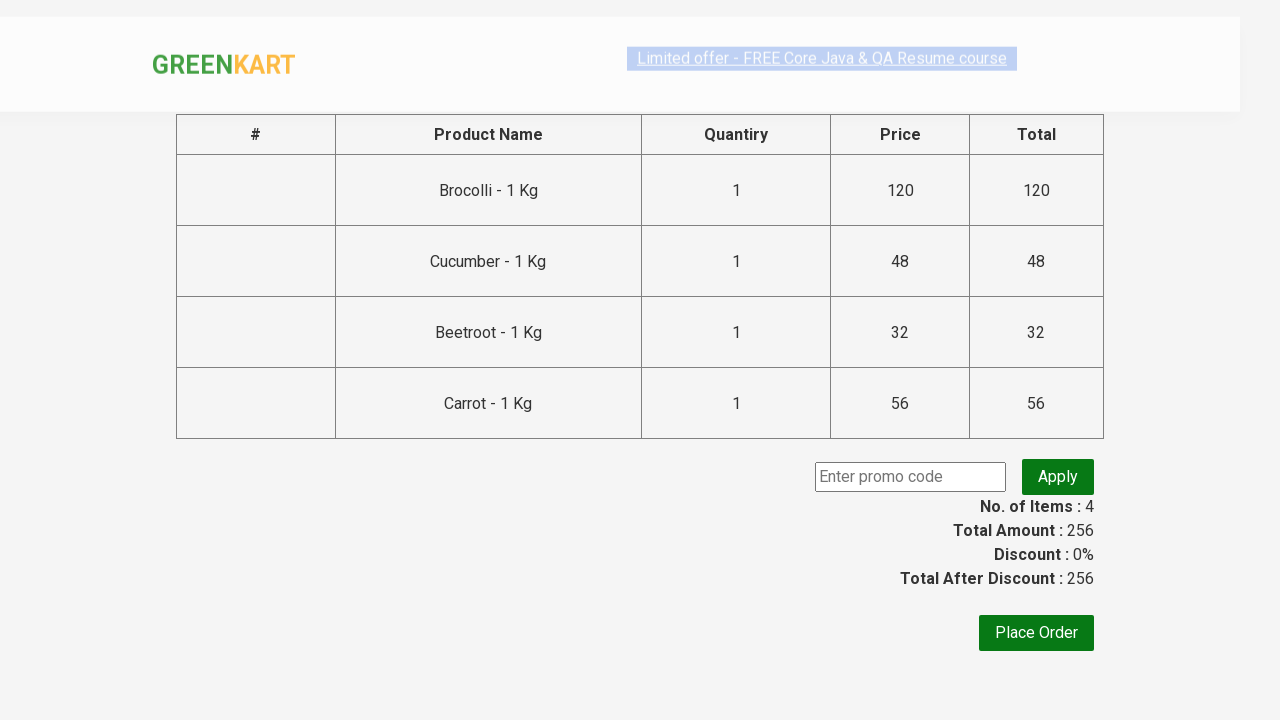

Filled promo code field with 'rahulshettyacademy' on input.promoCode
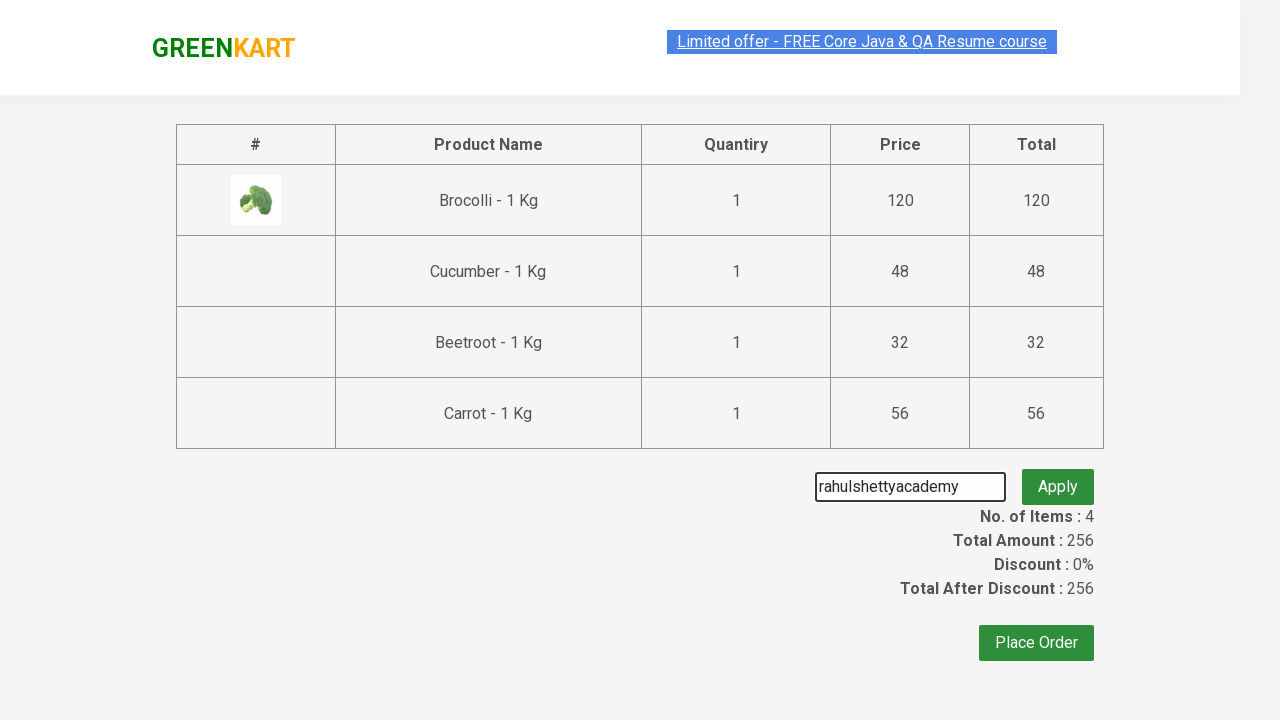

Clicked apply promo button at (1058, 477) on button.promoBtn
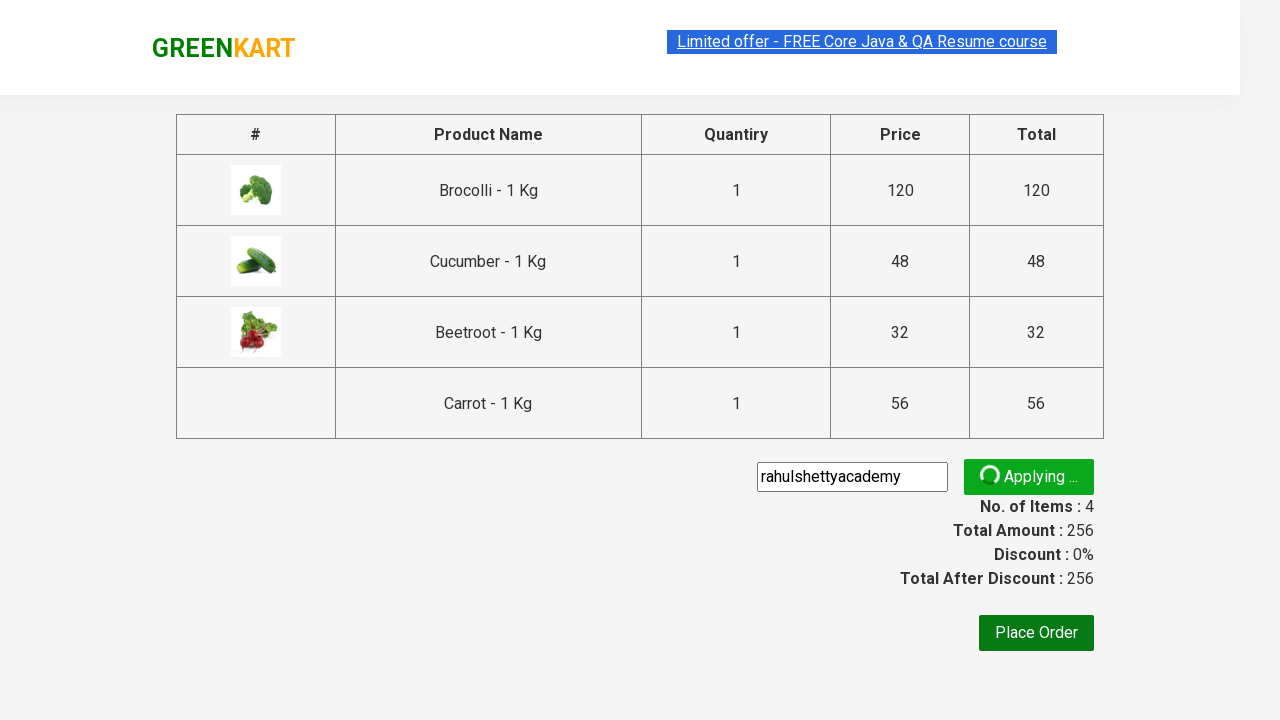

Promo confirmation message displayed
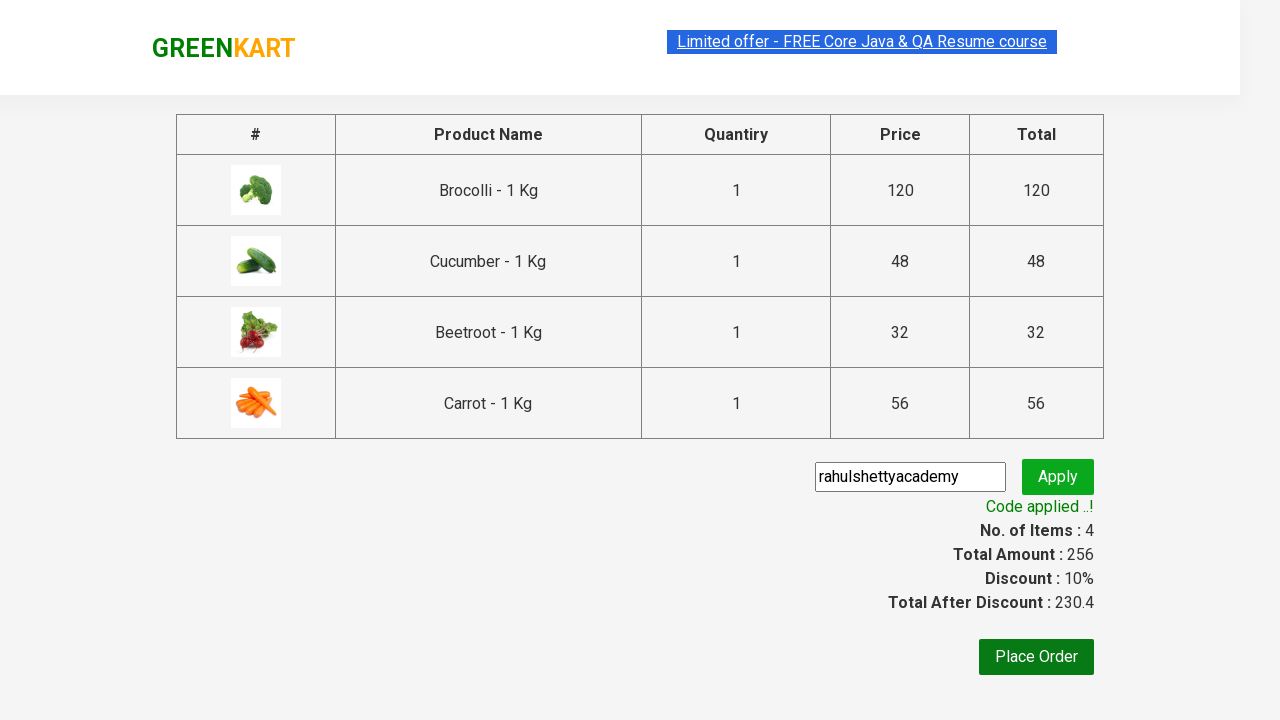

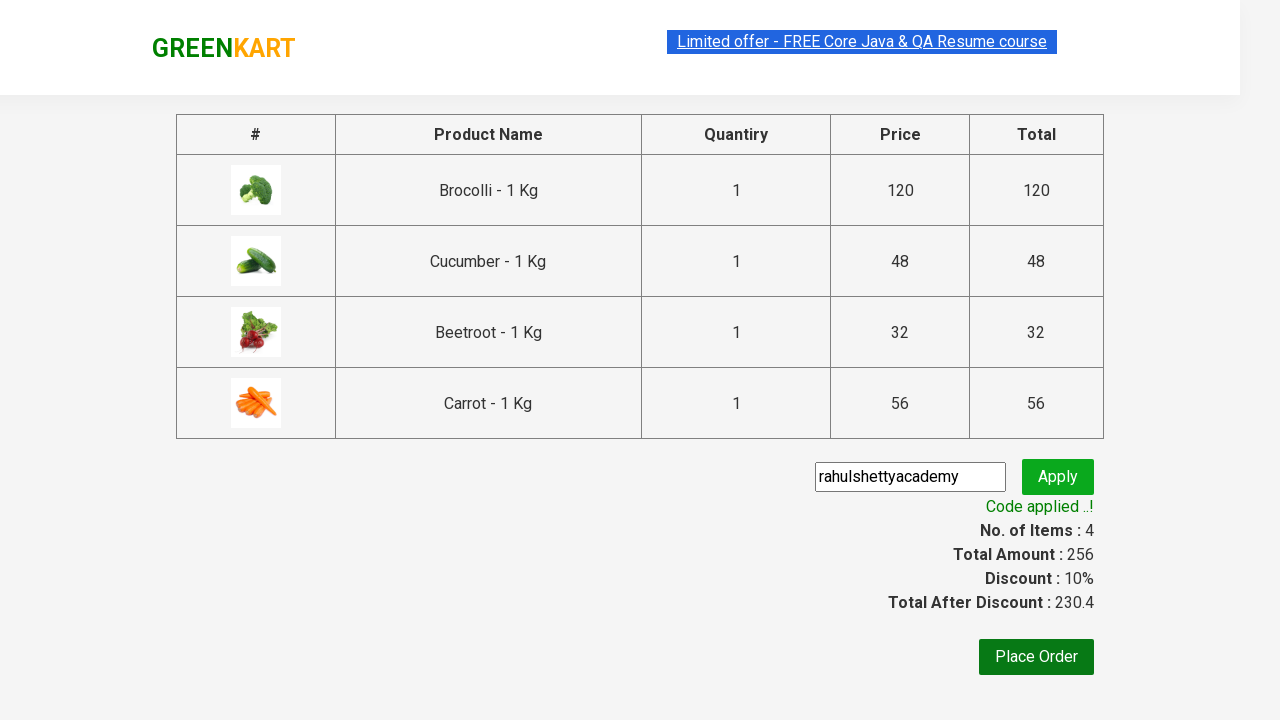